Tests entering a GitHub username in an input field and pressing Enter to submit

Starting URL: https://letcode.in/elements

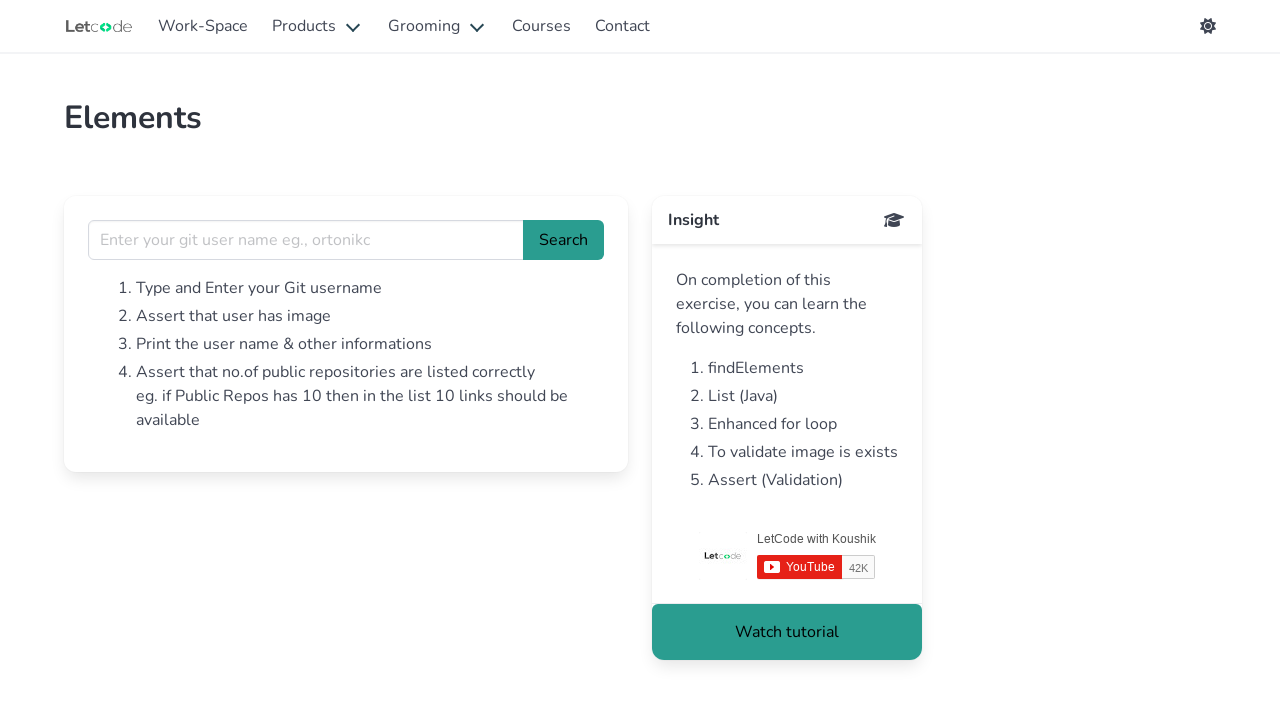

Filled username input field with 'ortonikc' on input[name='username']
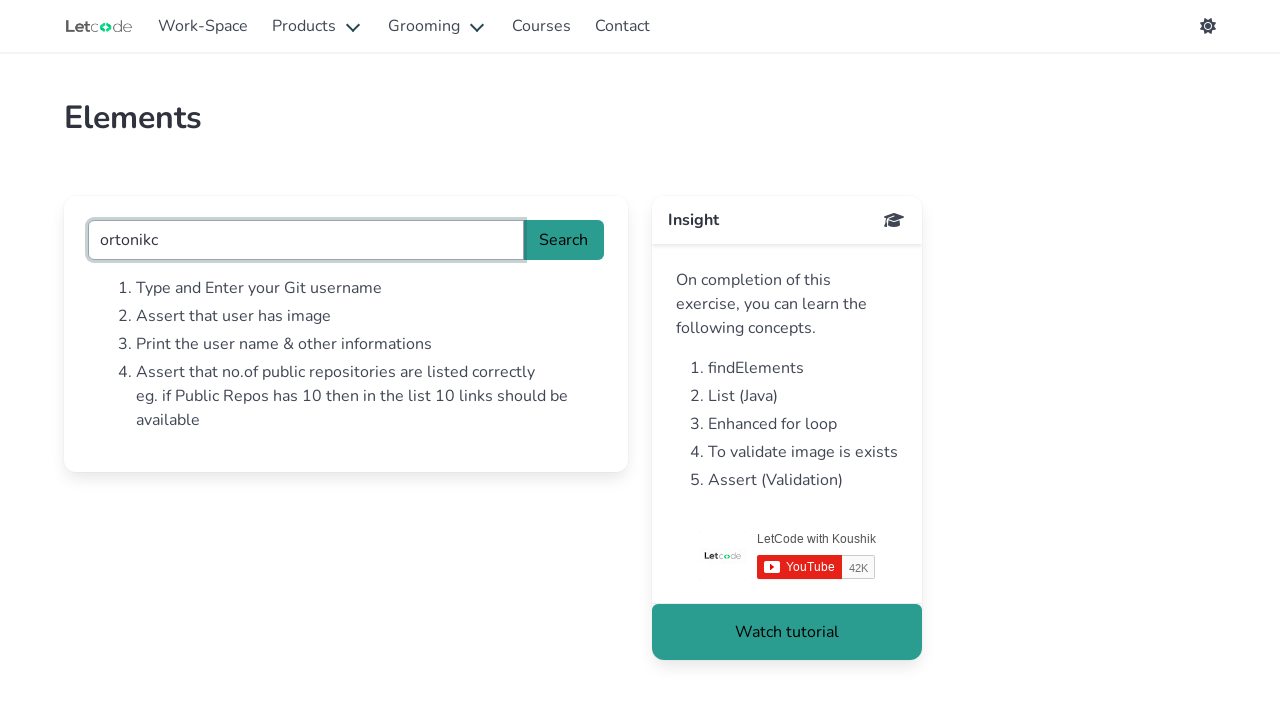

Pressed Enter to submit GitHub username on input[name='username']
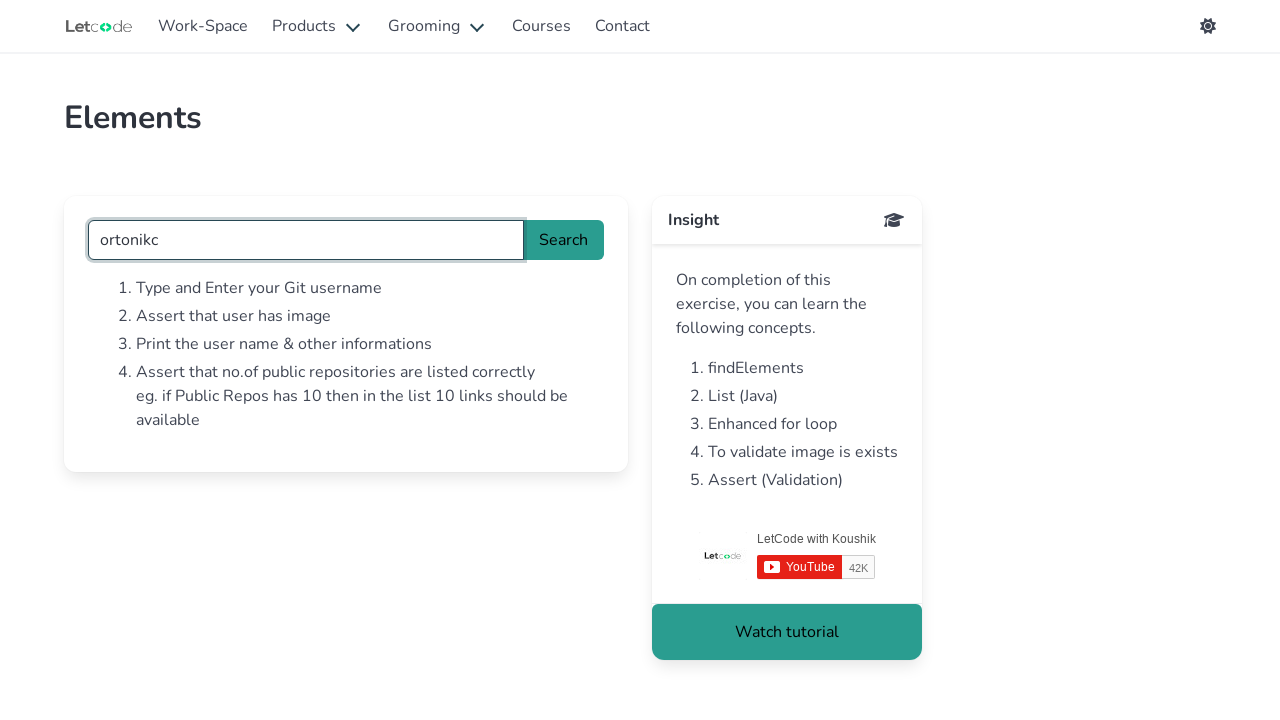

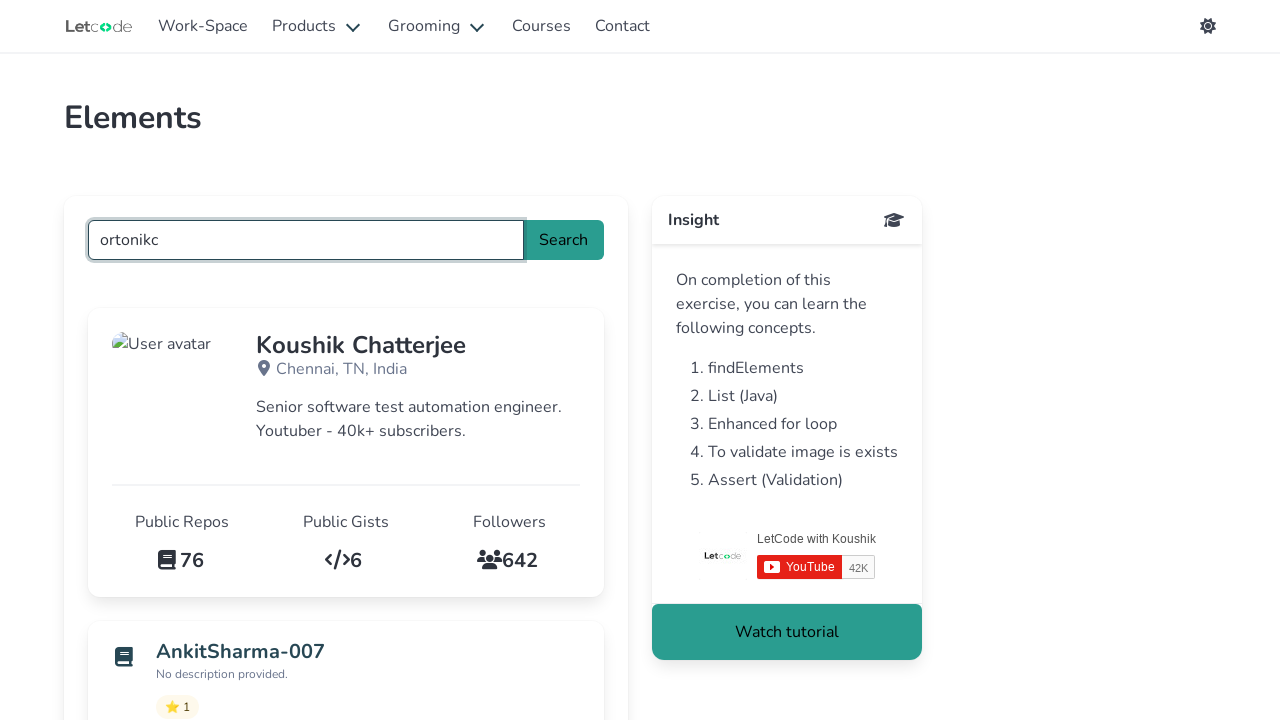